Waits for price to reach $100, clicks book button, then solves a mathematical problem and submits the answer

Starting URL: http://suninjuly.github.io/explicit_wait2.html

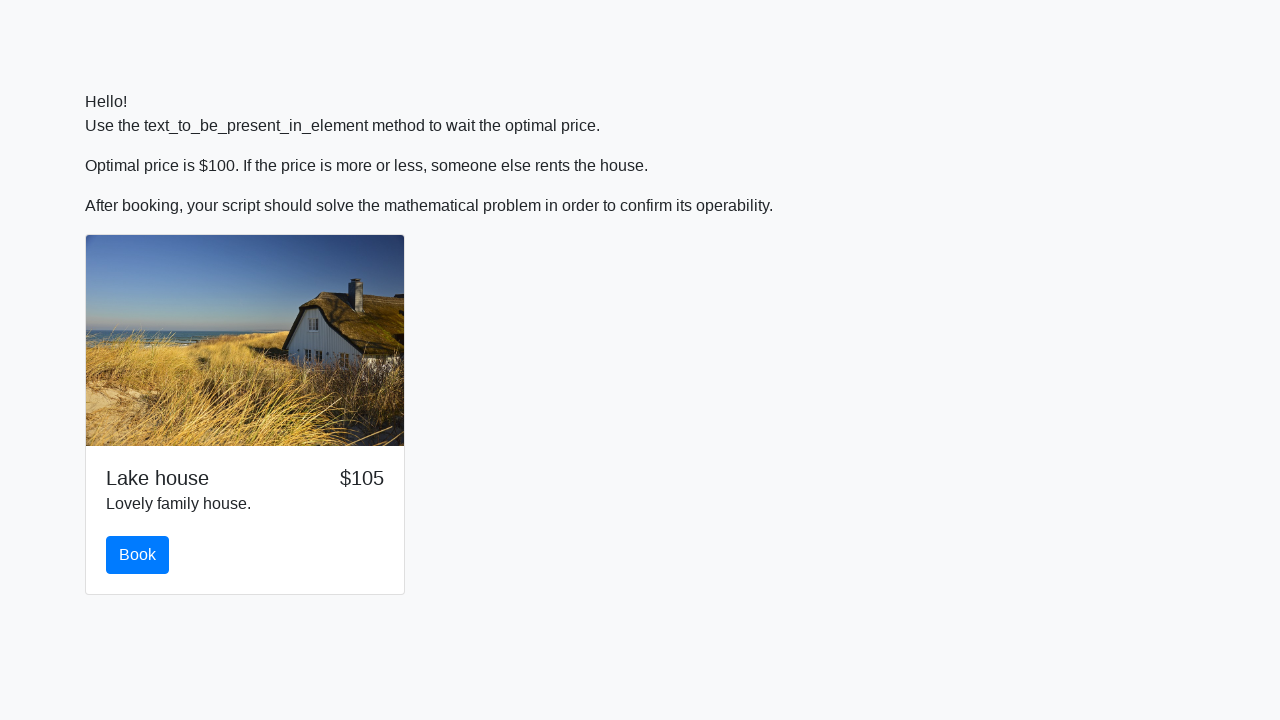

Waited for price to reach $100
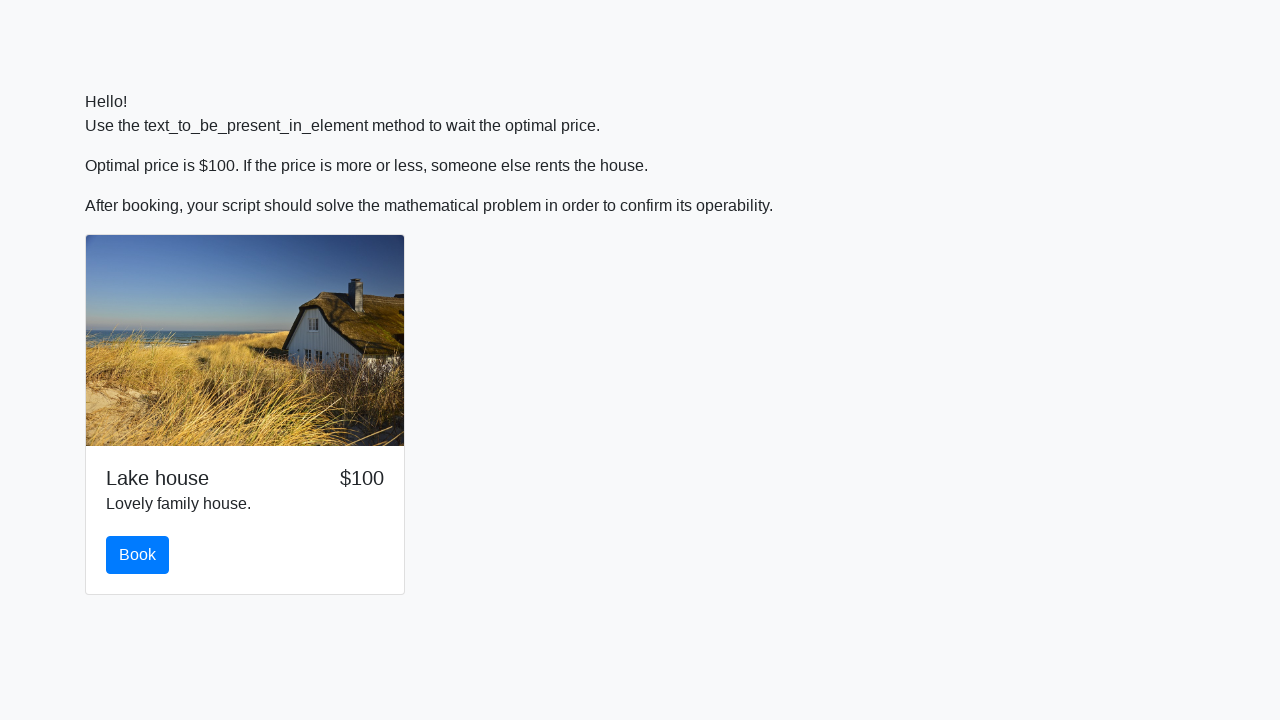

Clicked the book button at (138, 555) on #book
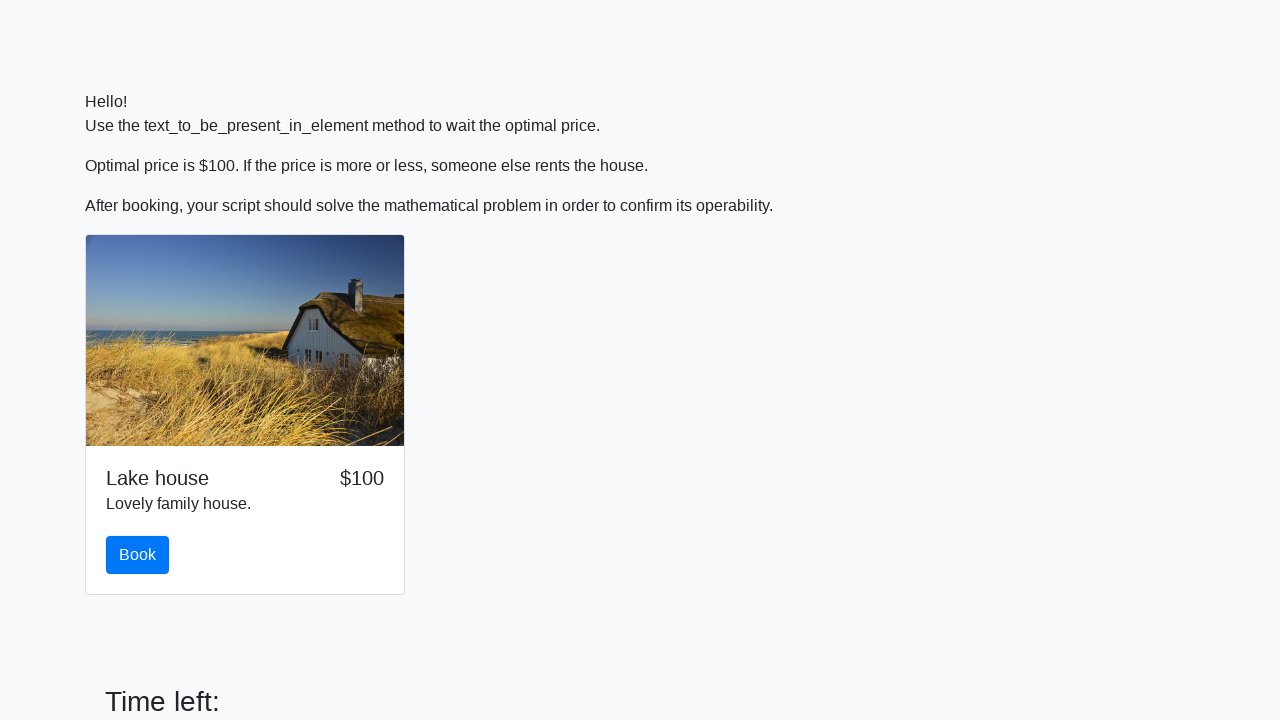

Retrieved input value: 66
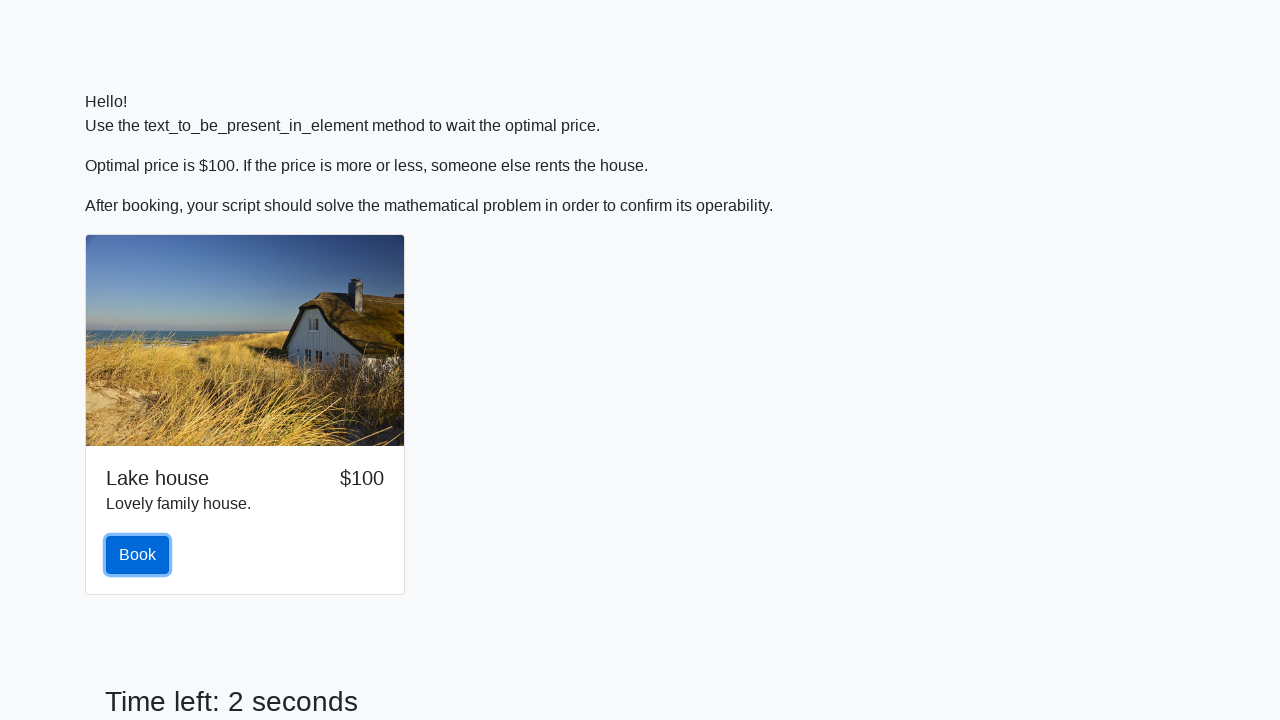

Calculated answer: -1.1437754163880314
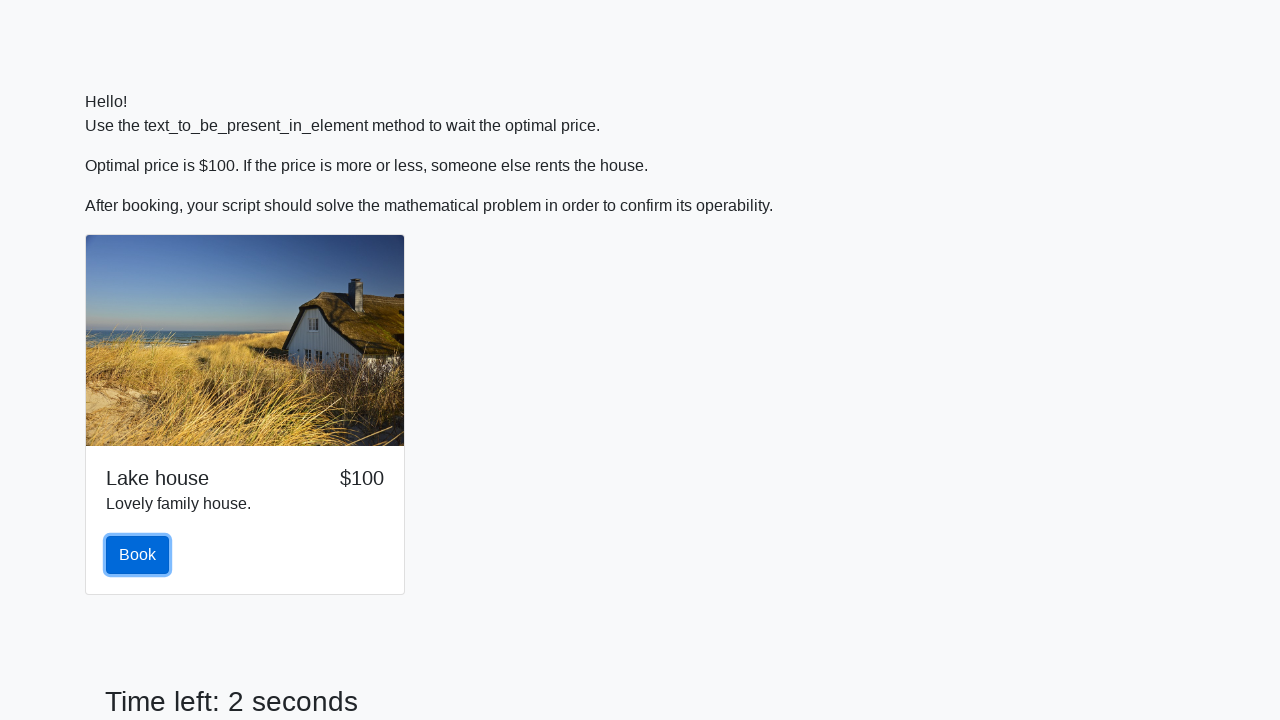

Filled answer field with calculated value on #answer
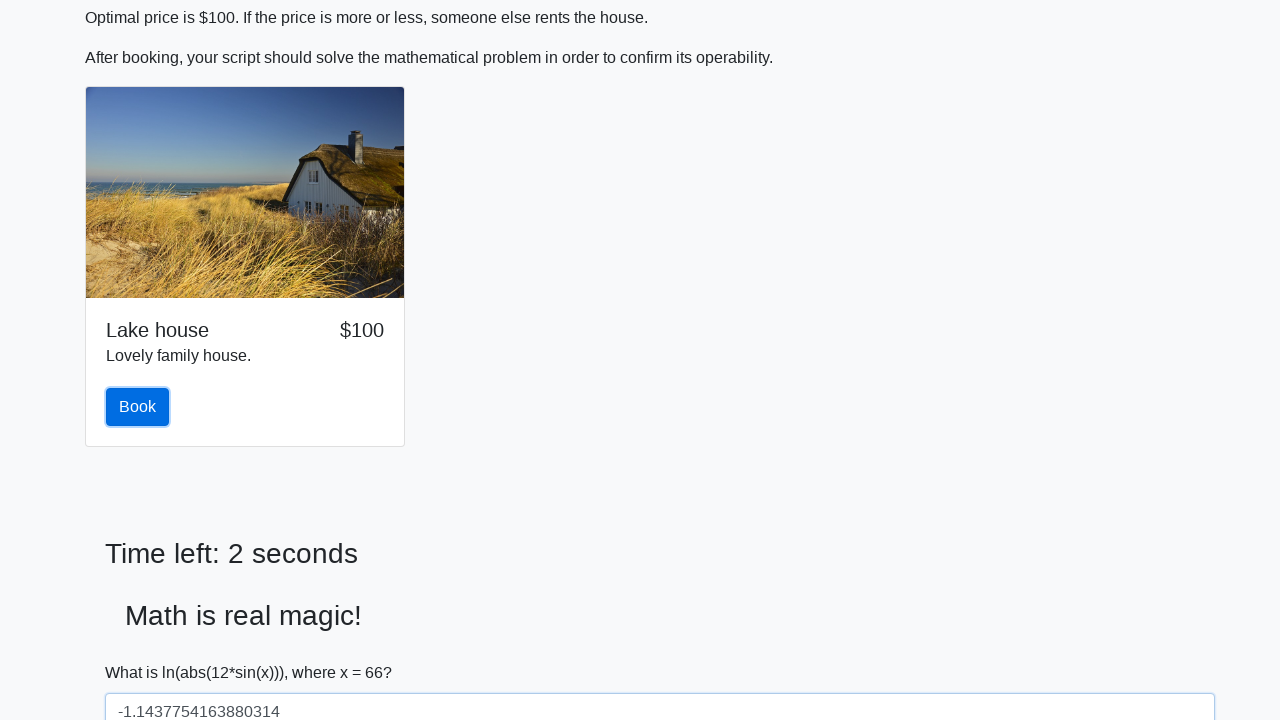

Clicked solve button to submit the answer at (143, 651) on #solve
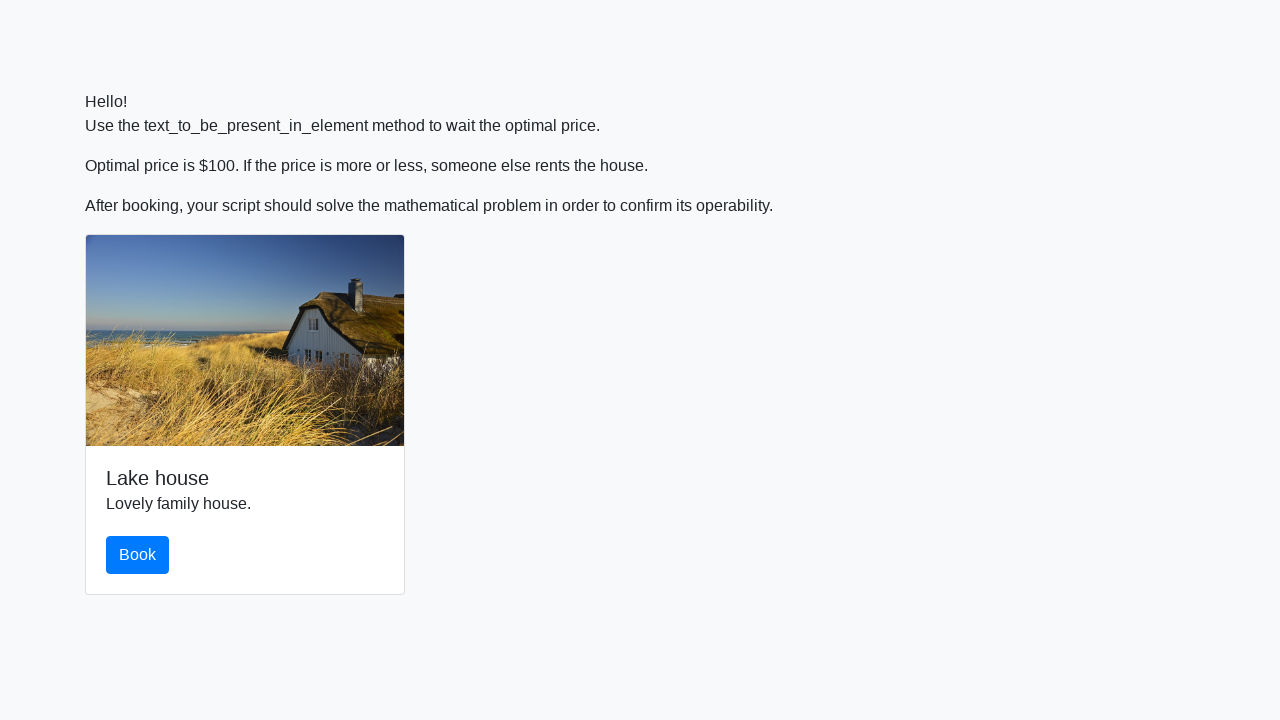

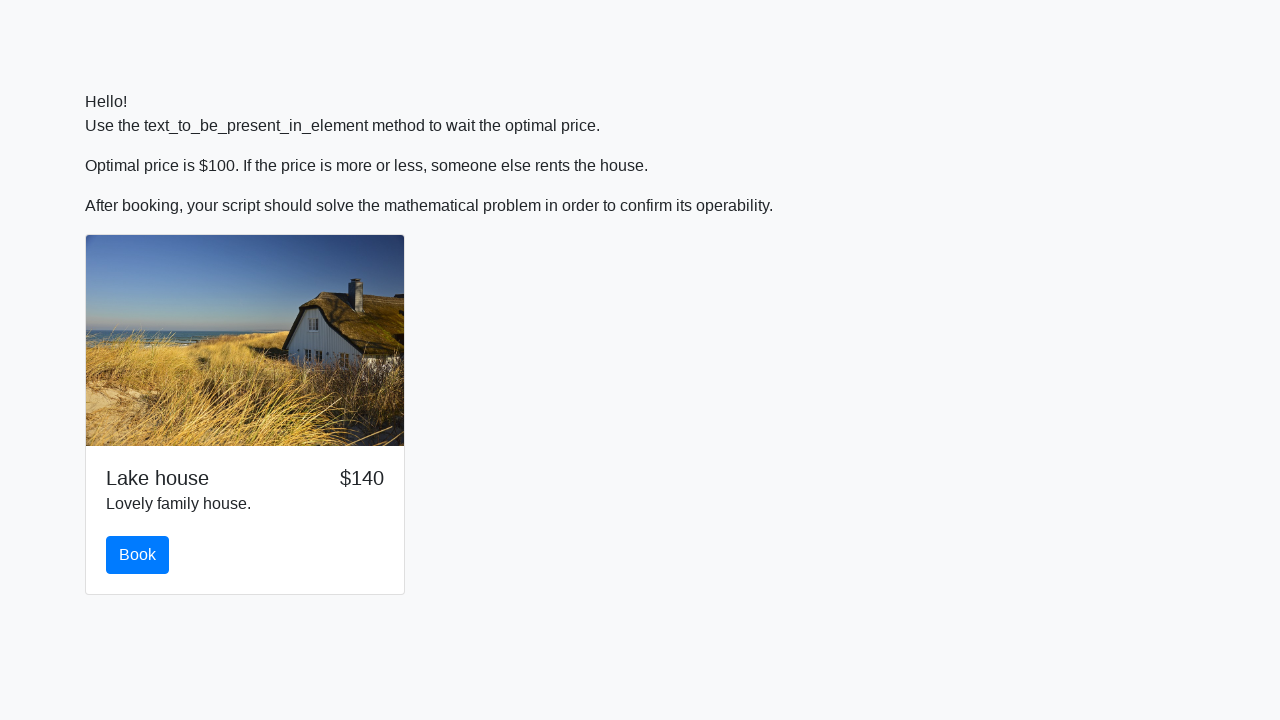